Tests drag and drop functionality on jQuery UI demo page by dragging an element and dropping it onto a target location

Starting URL: https://jqueryui.com/droppable/

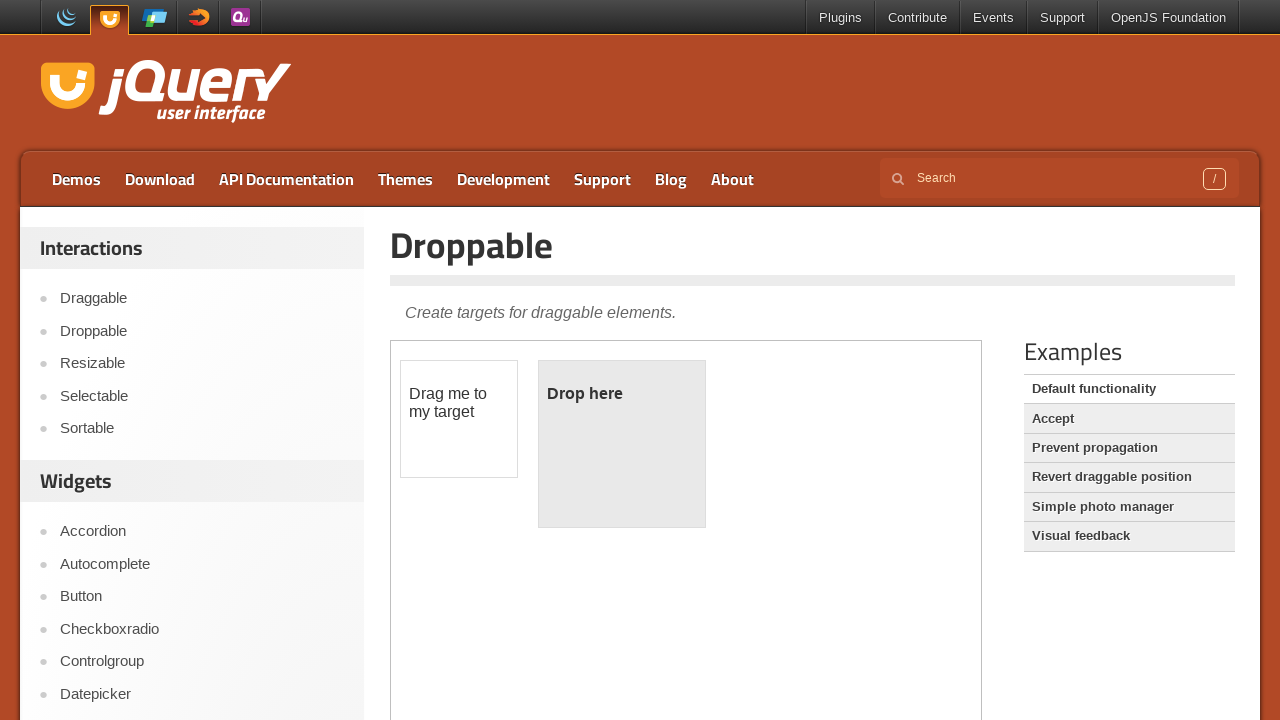

Navigated to jQuery UI droppable demo page
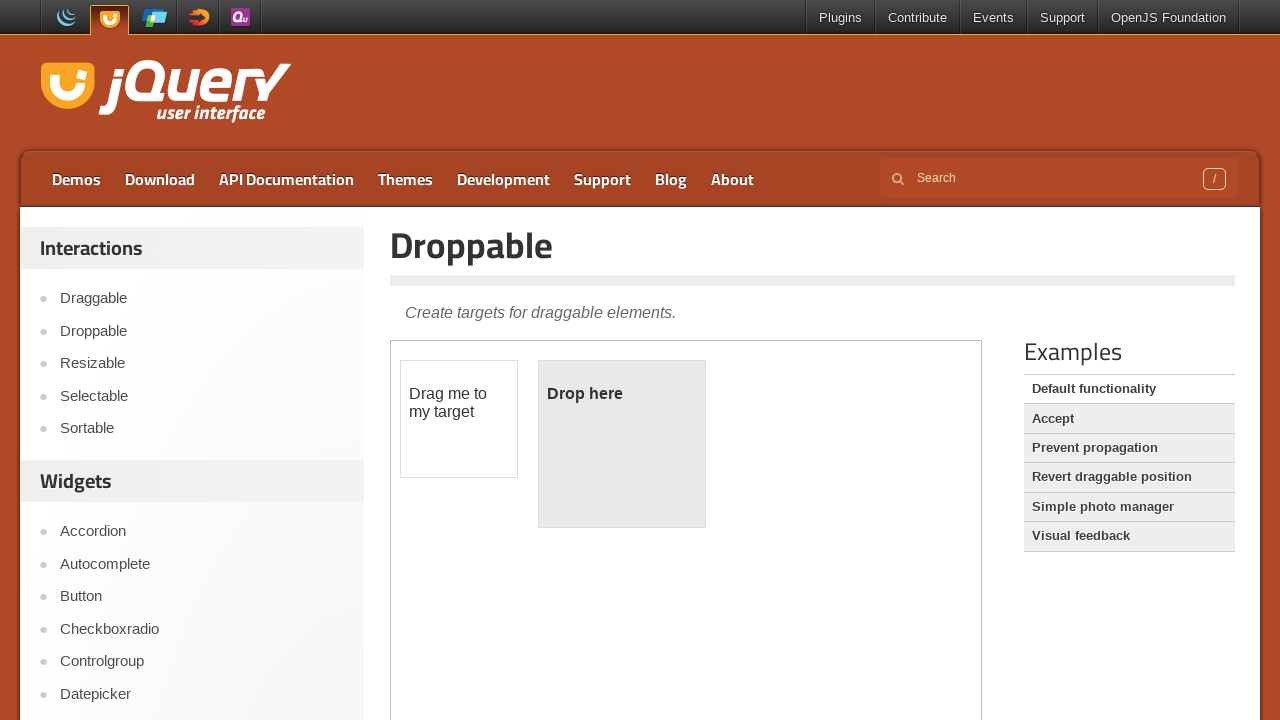

Located the iframe containing the demo
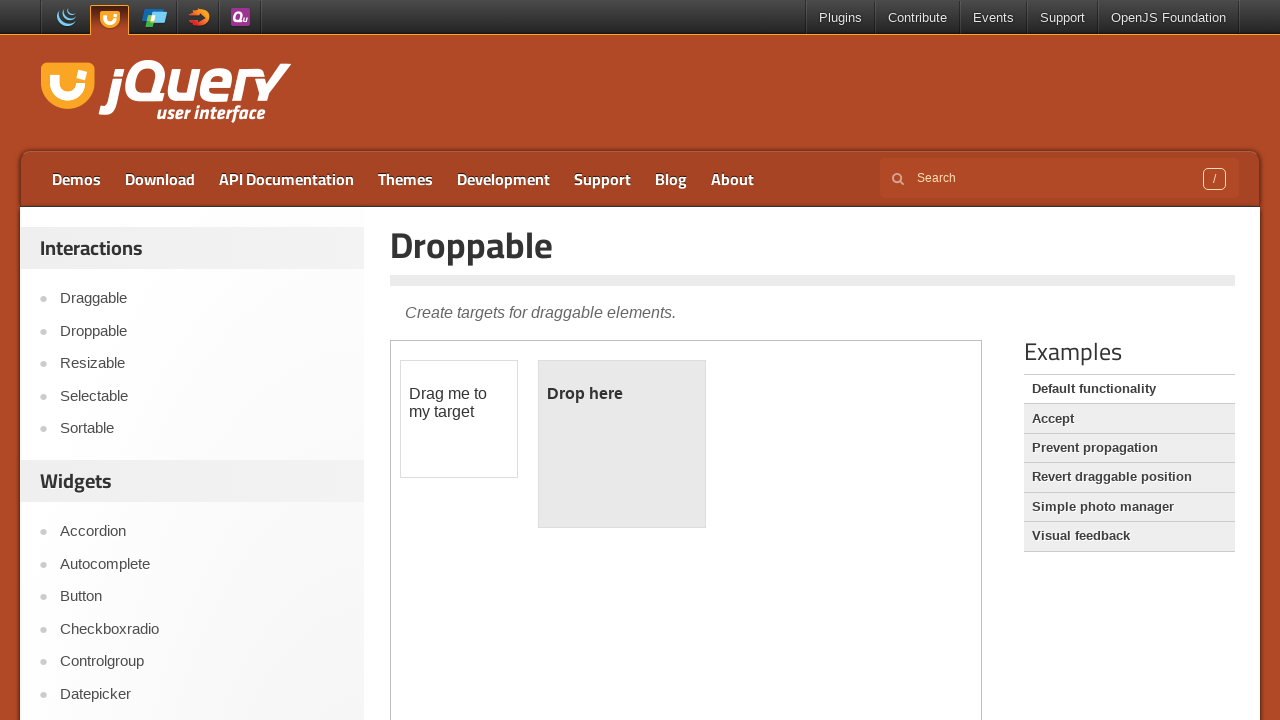

Located the draggable element
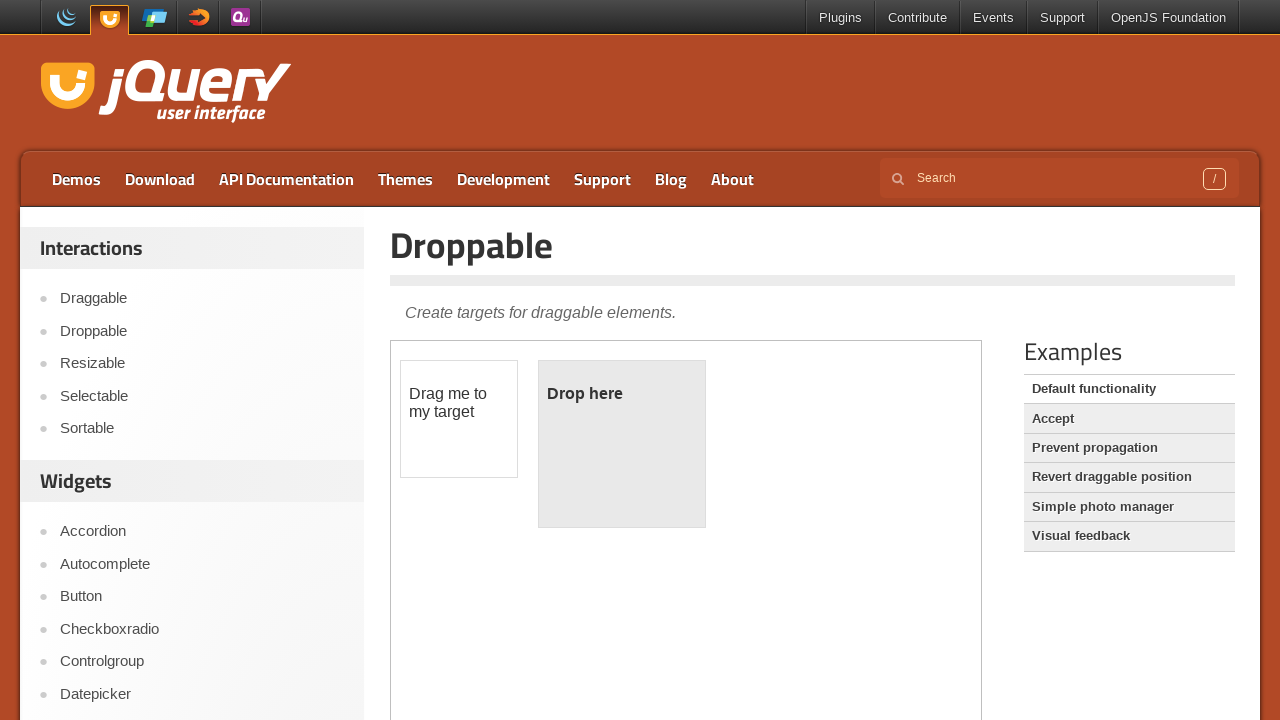

Located the drop target element
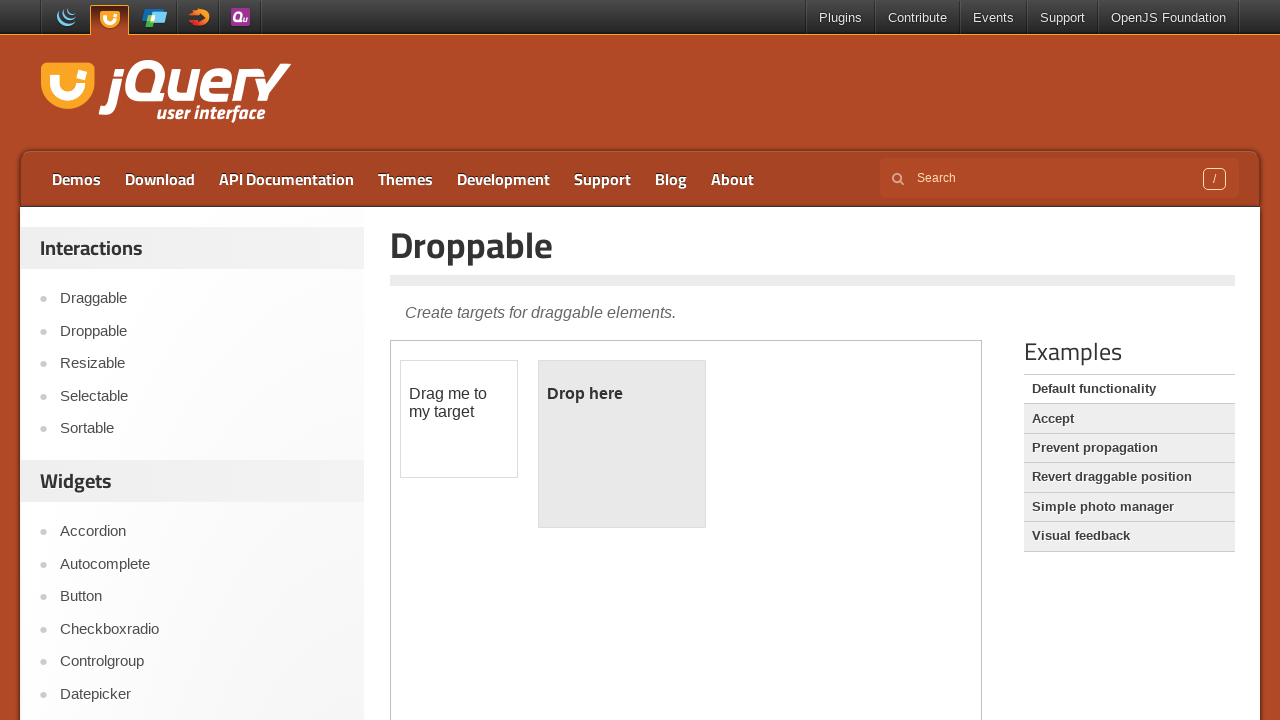

Dragged the draggable element onto the drop target at (622, 444)
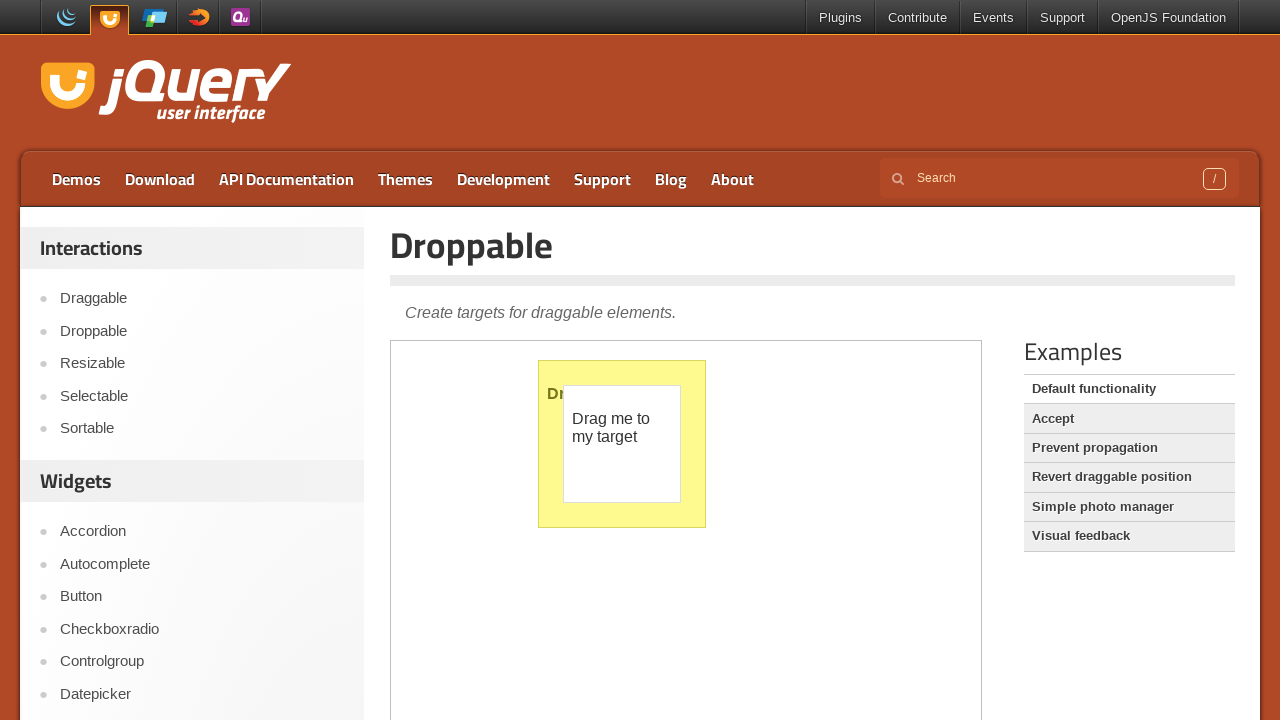

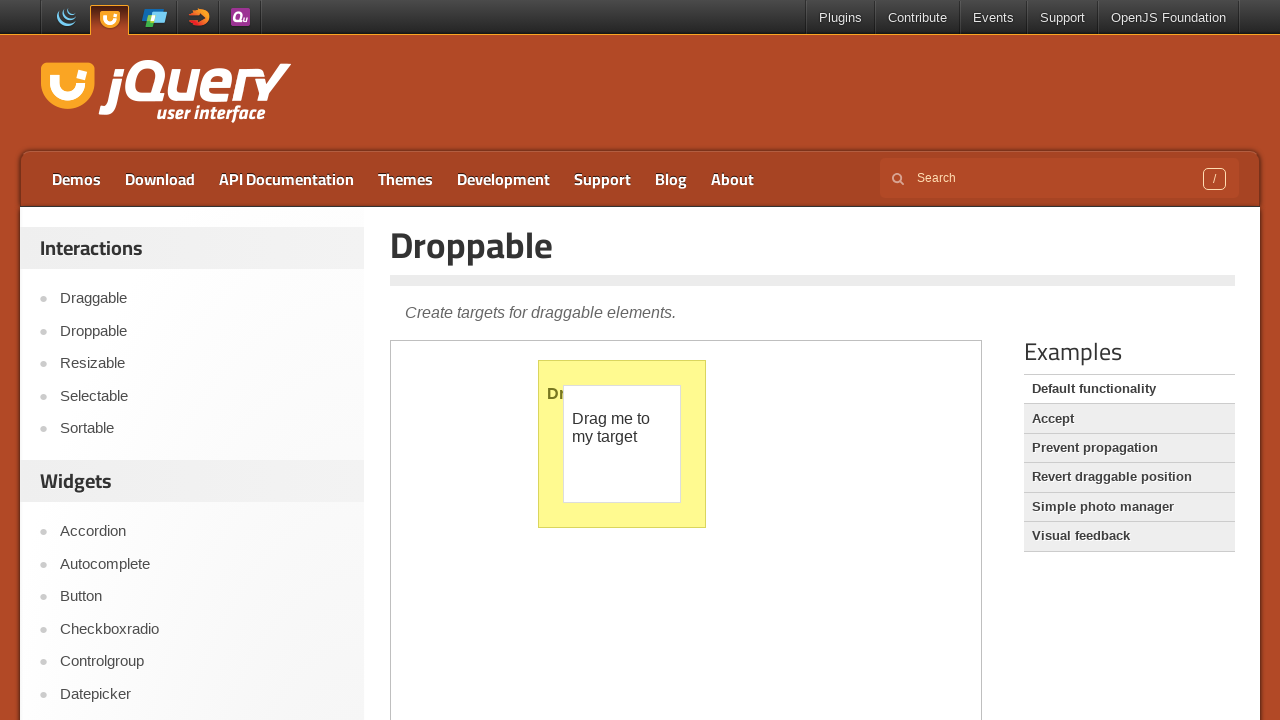